Tests marking all todo items as completed using the toggle all checkbox

Starting URL: https://demo.playwright.dev/todomvc

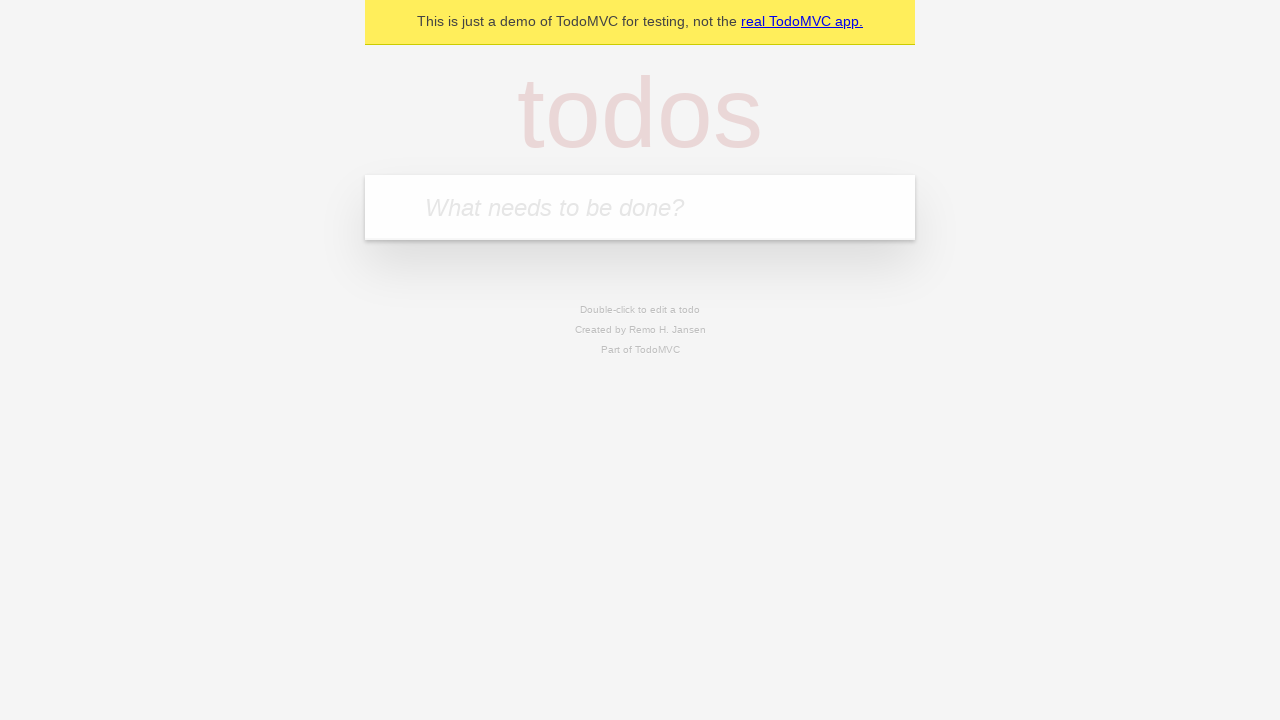

Filled todo input with 'buy some cheese' on internal:attr=[placeholder="What needs to be done?"i]
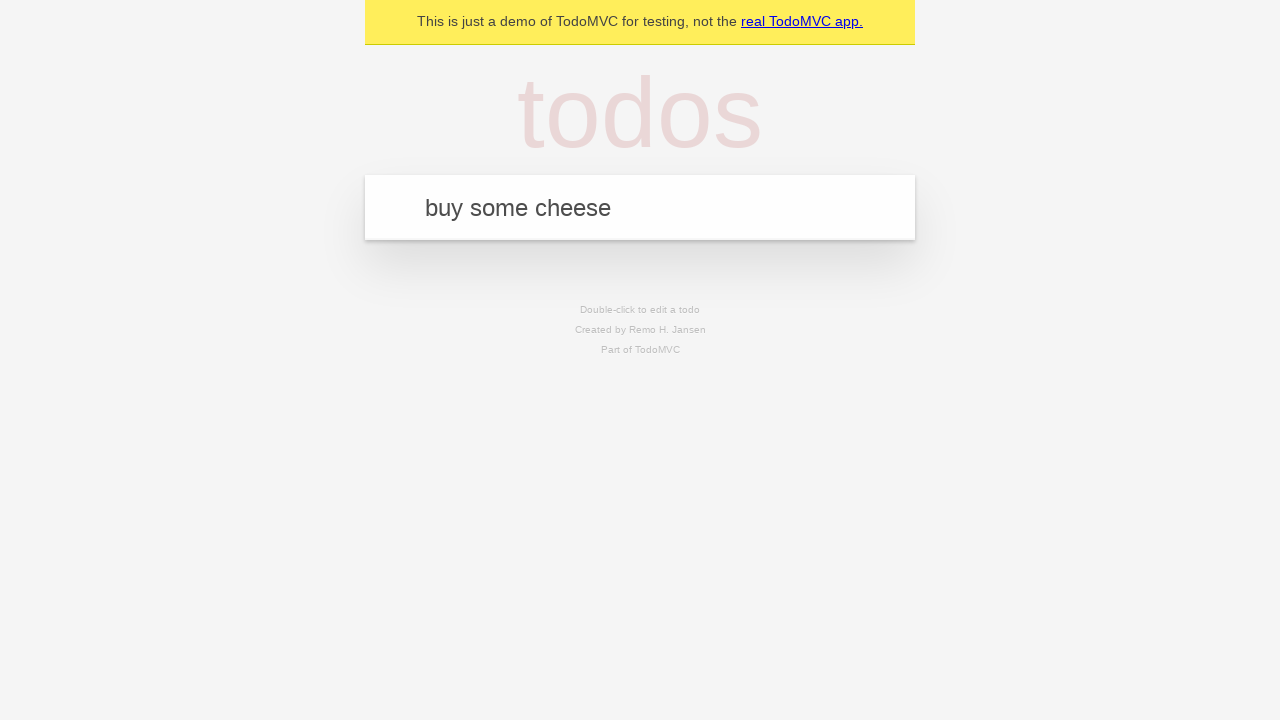

Pressed Enter to add first todo on internal:attr=[placeholder="What needs to be done?"i]
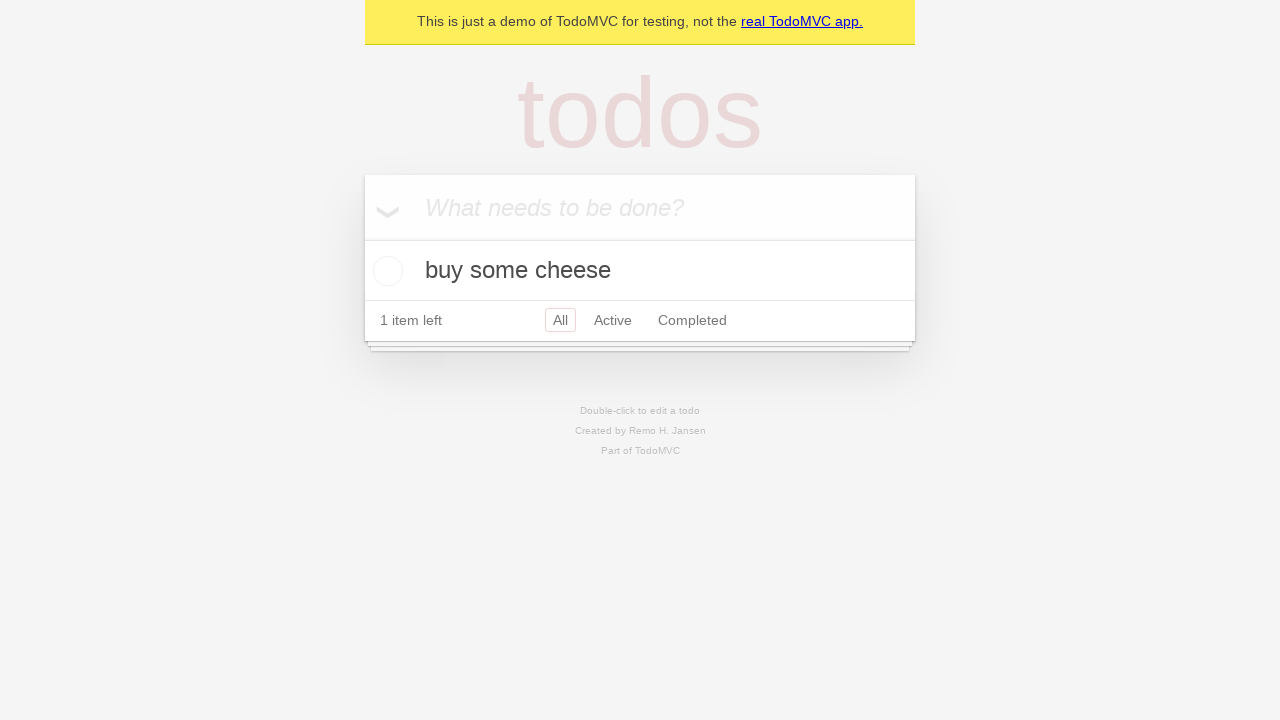

Filled todo input with 'feed the cat' on internal:attr=[placeholder="What needs to be done?"i]
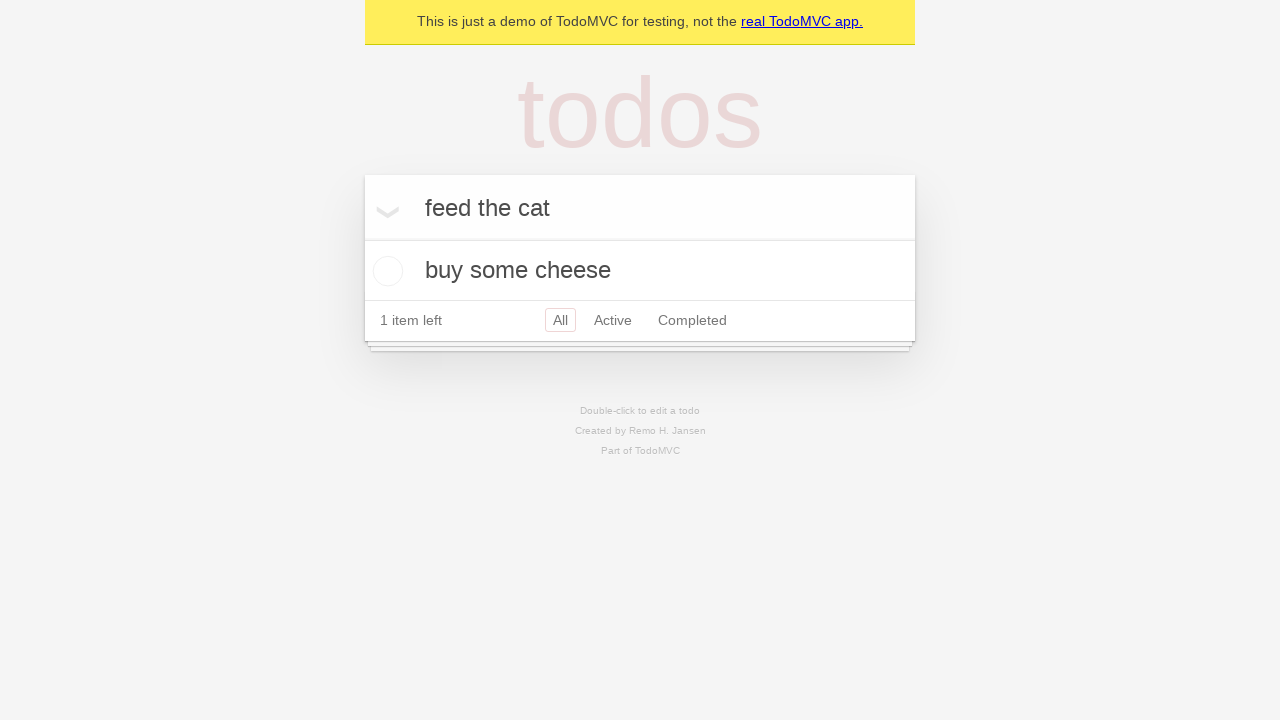

Pressed Enter to add second todo on internal:attr=[placeholder="What needs to be done?"i]
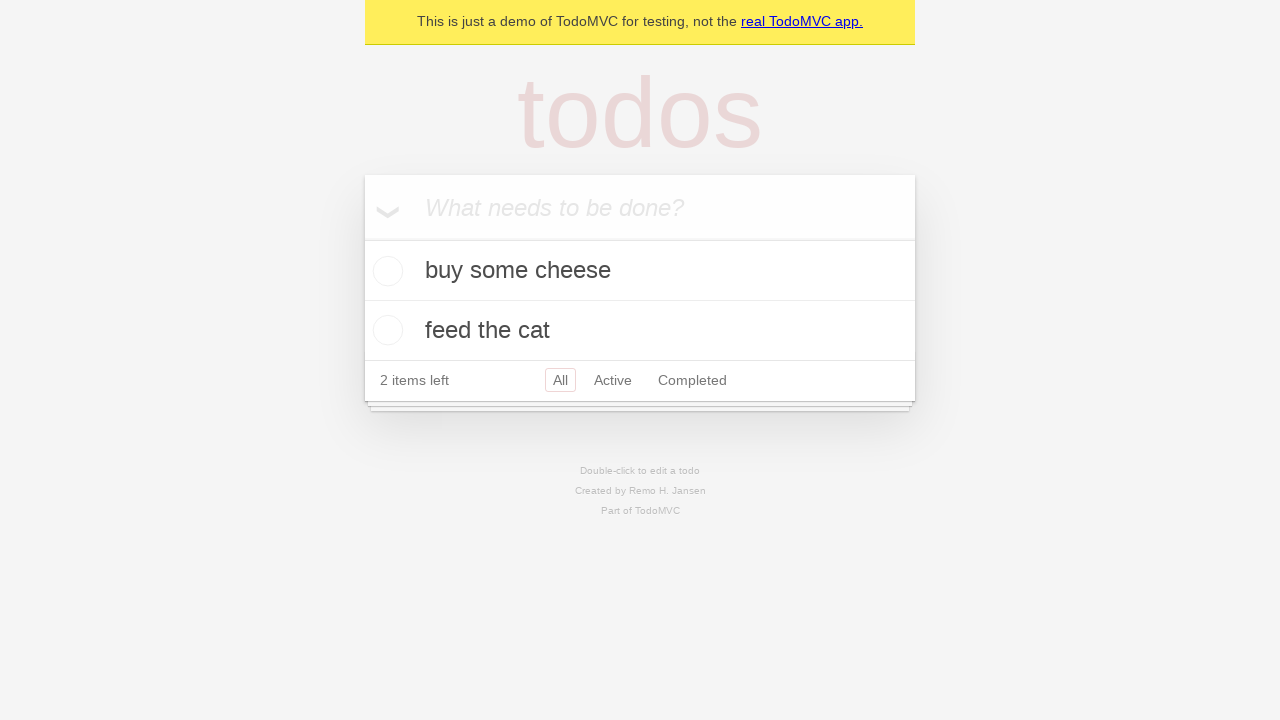

Filled todo input with 'book a doctors appointment' on internal:attr=[placeholder="What needs to be done?"i]
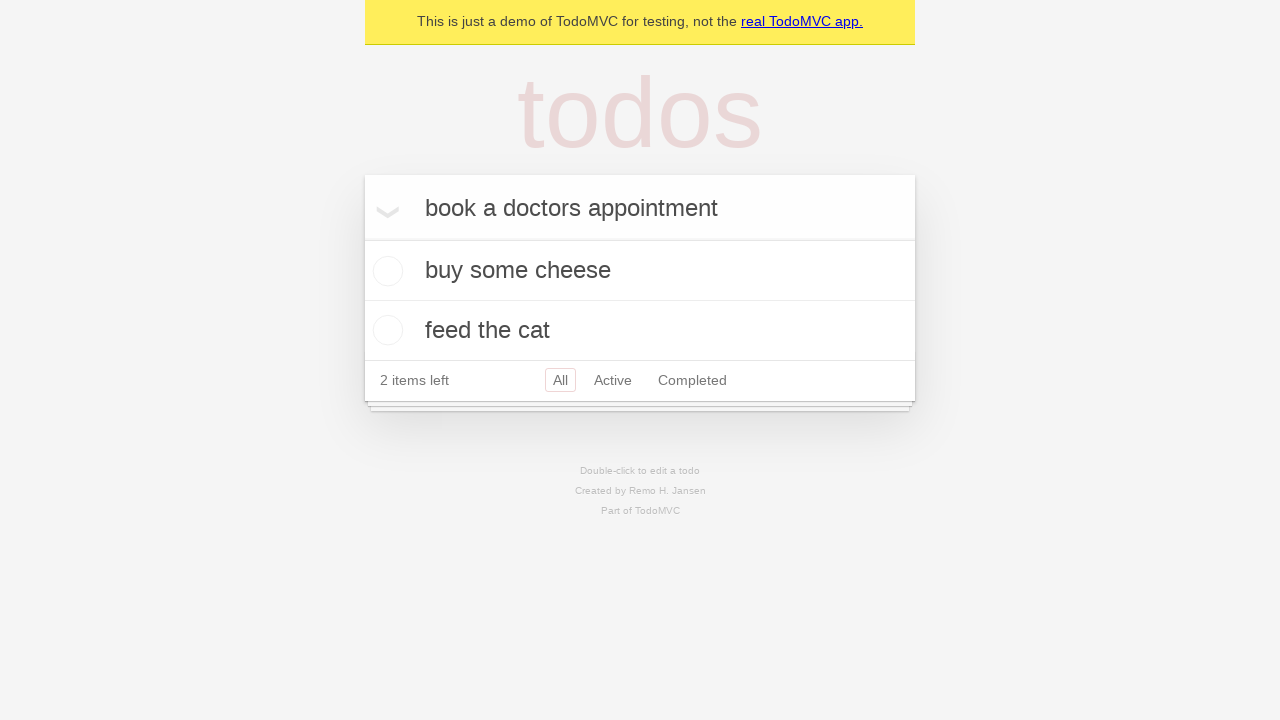

Pressed Enter to add third todo on internal:attr=[placeholder="What needs to be done?"i]
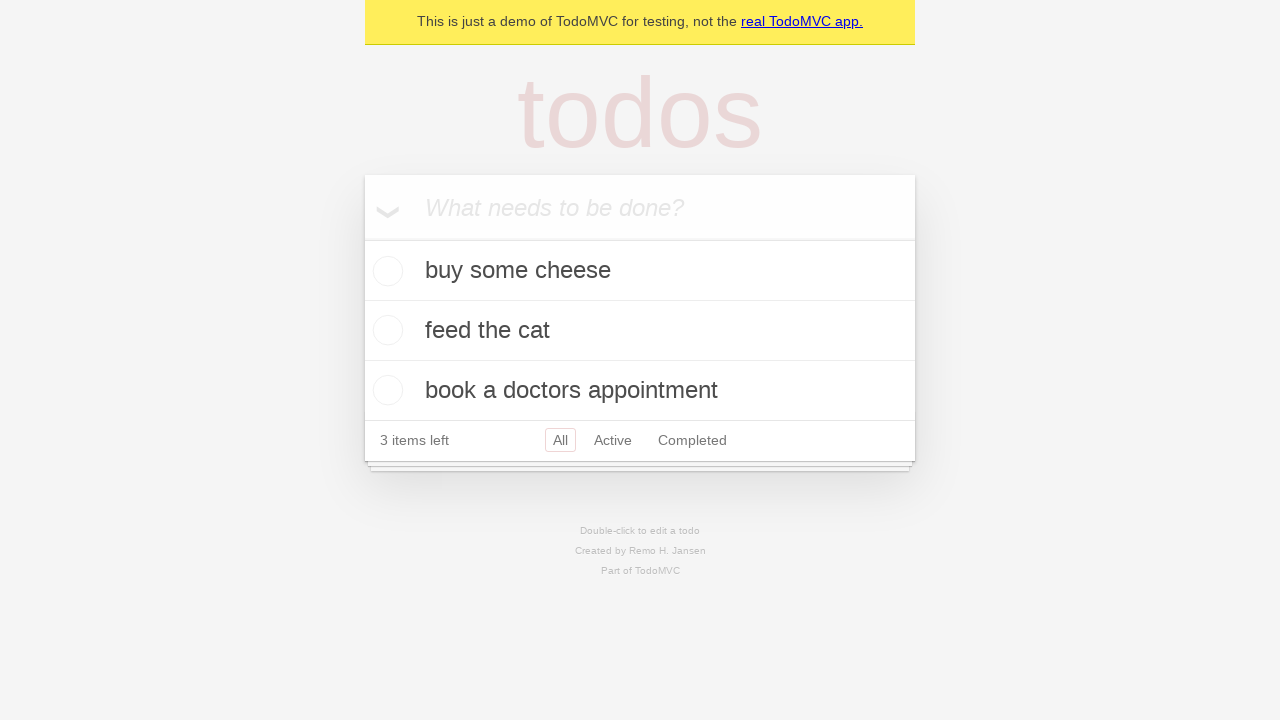

Waited for all three todos to load
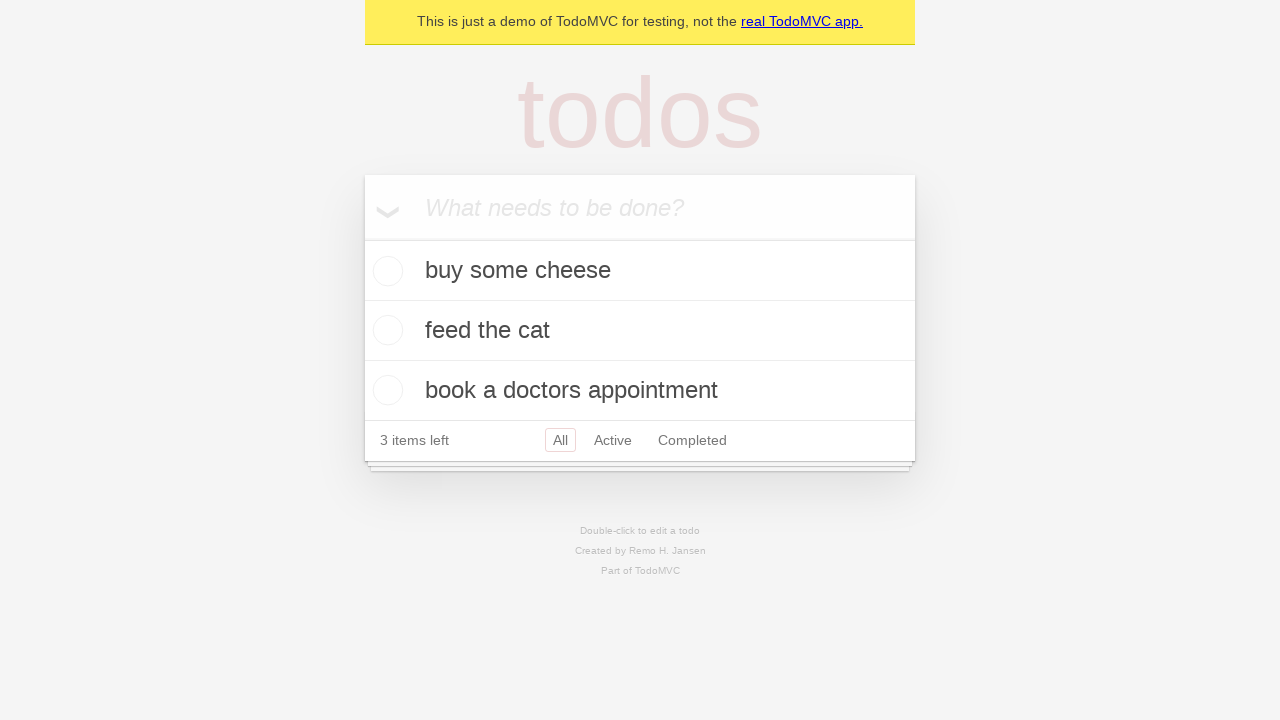

Checked 'Mark all as complete' checkbox to complete all todos at (362, 238) on internal:label="Mark all as complete"i
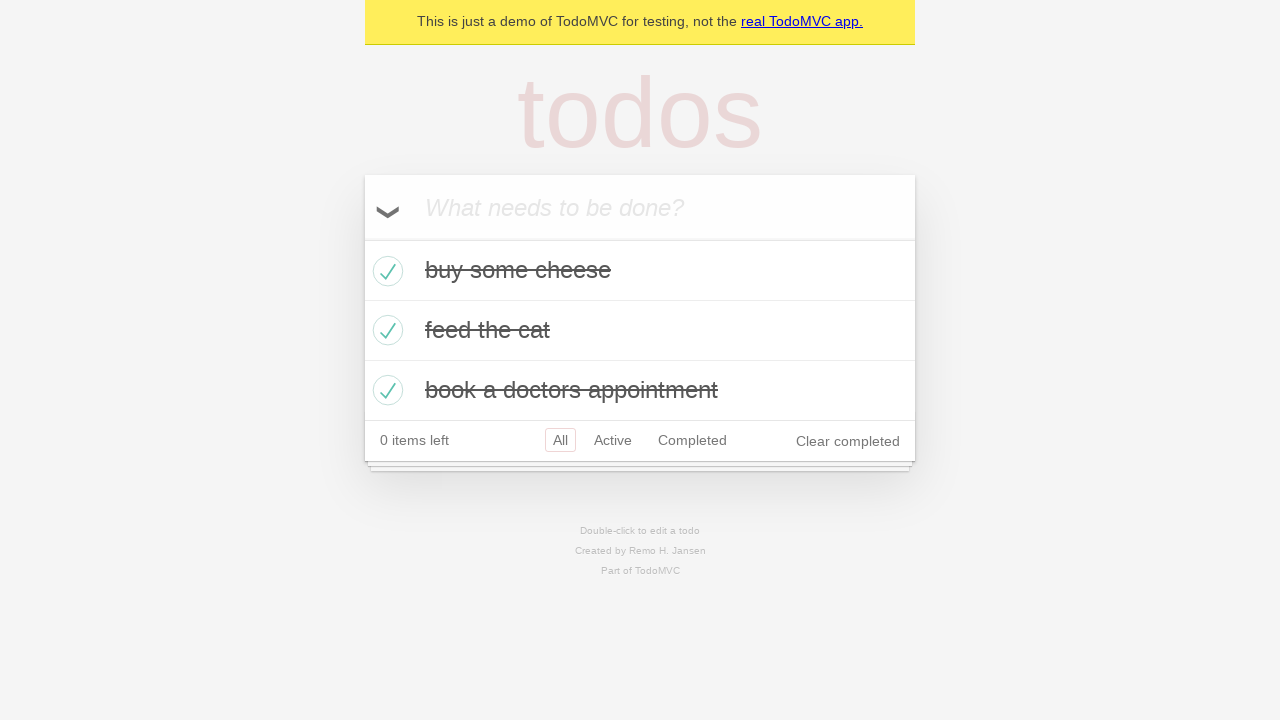

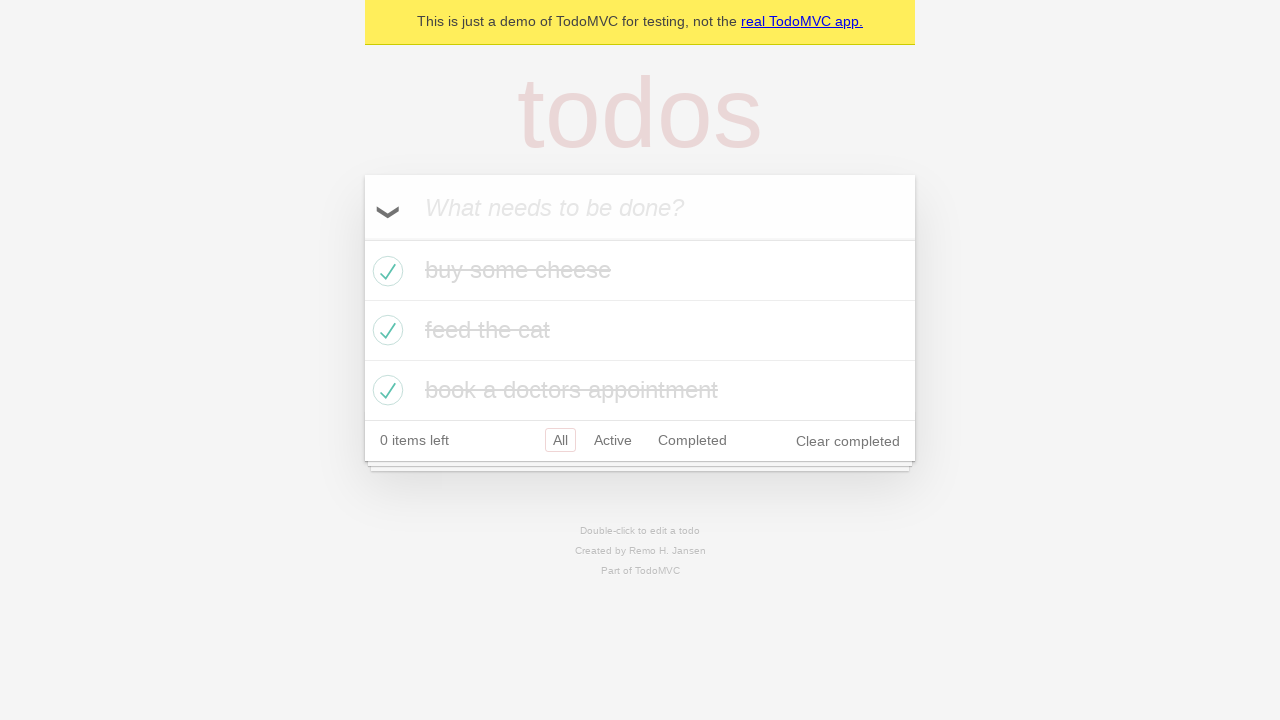